Tests drag and drop functionality by verifying elements are in correct containers, dragging element A to container B, verifying the swap, then dragging back to original positions.

Starting URL: https://the-internet.herokuapp.com/drag_and_drop

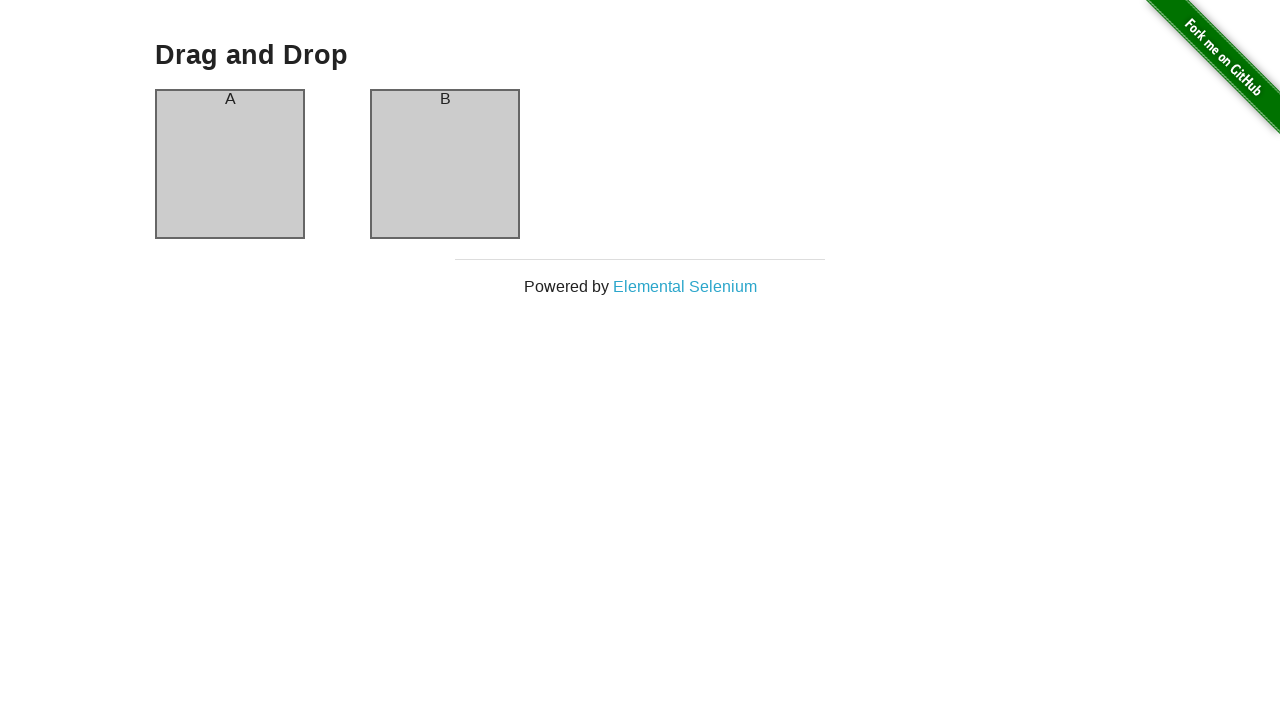

Waited for drag and drop page to load - header visible
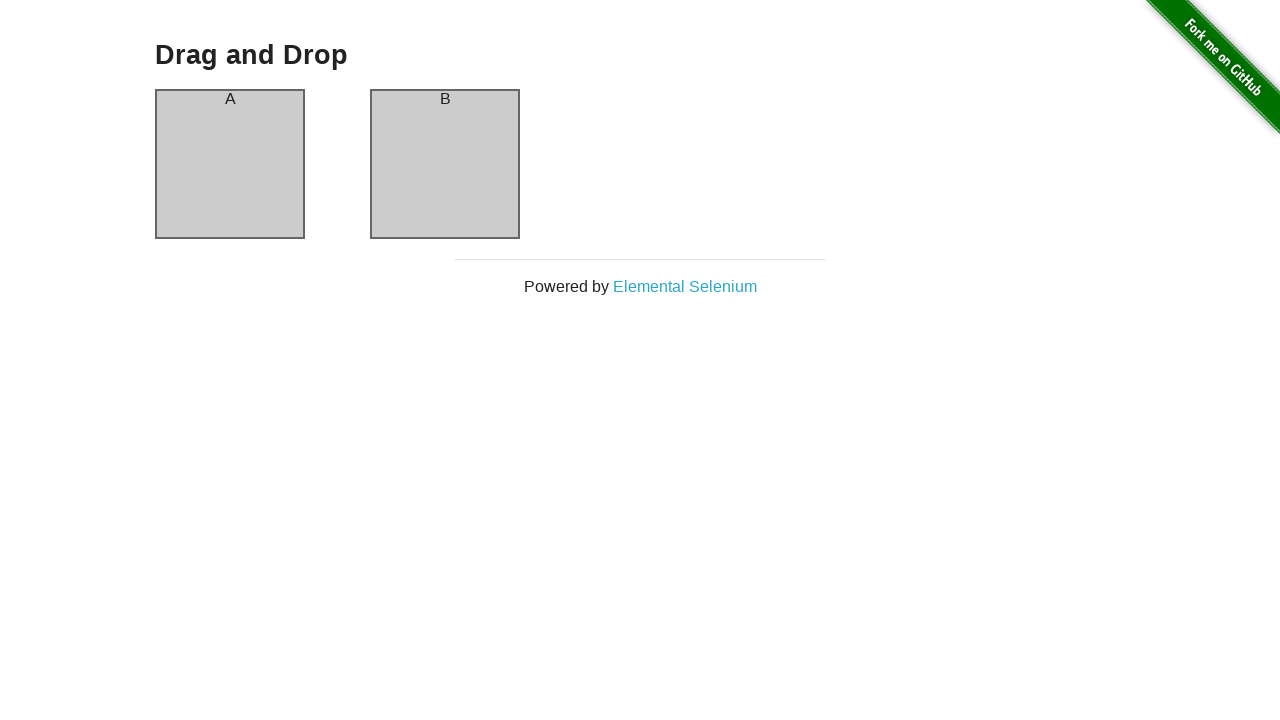

Located container A and B headers
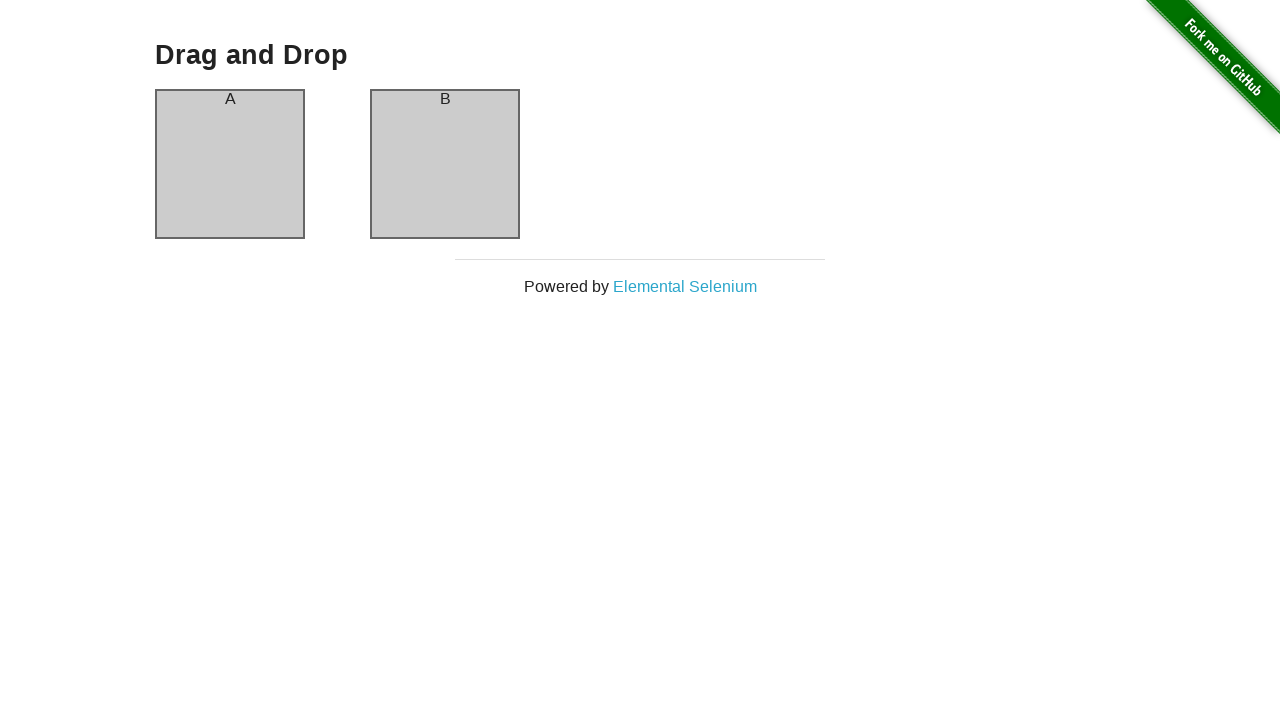

Verified element A is in container A
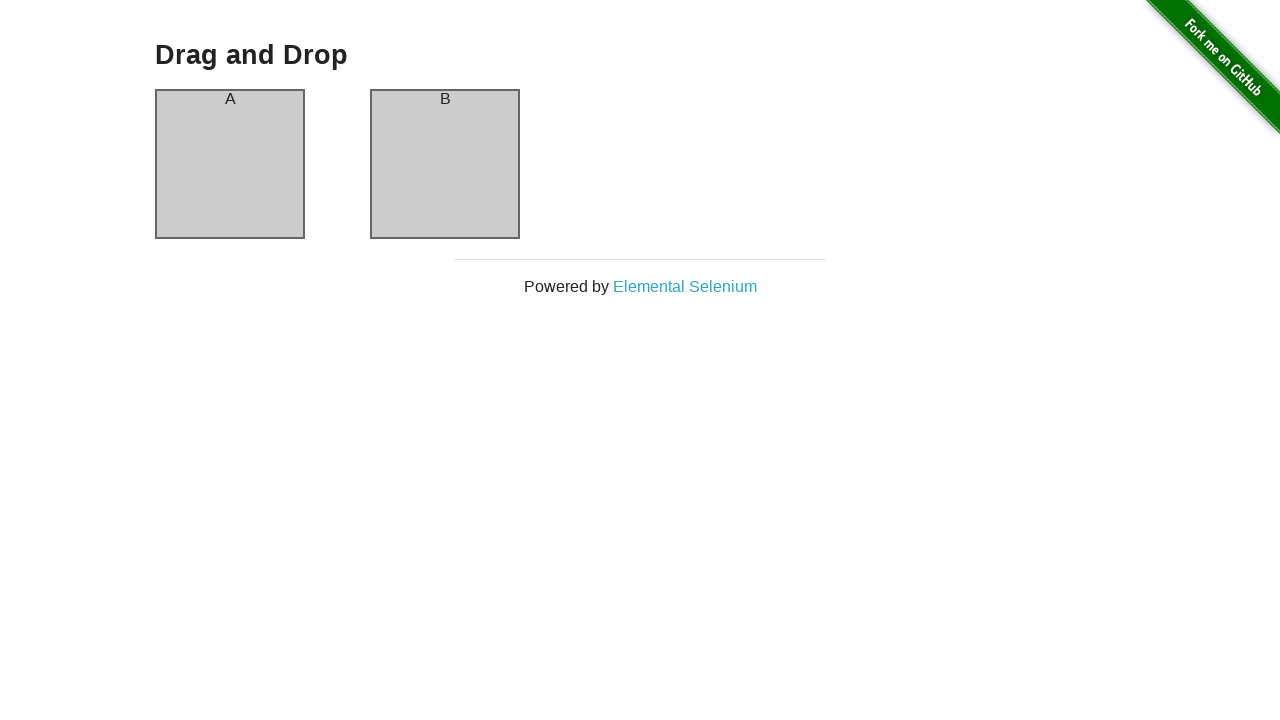

Verified element B is in container B
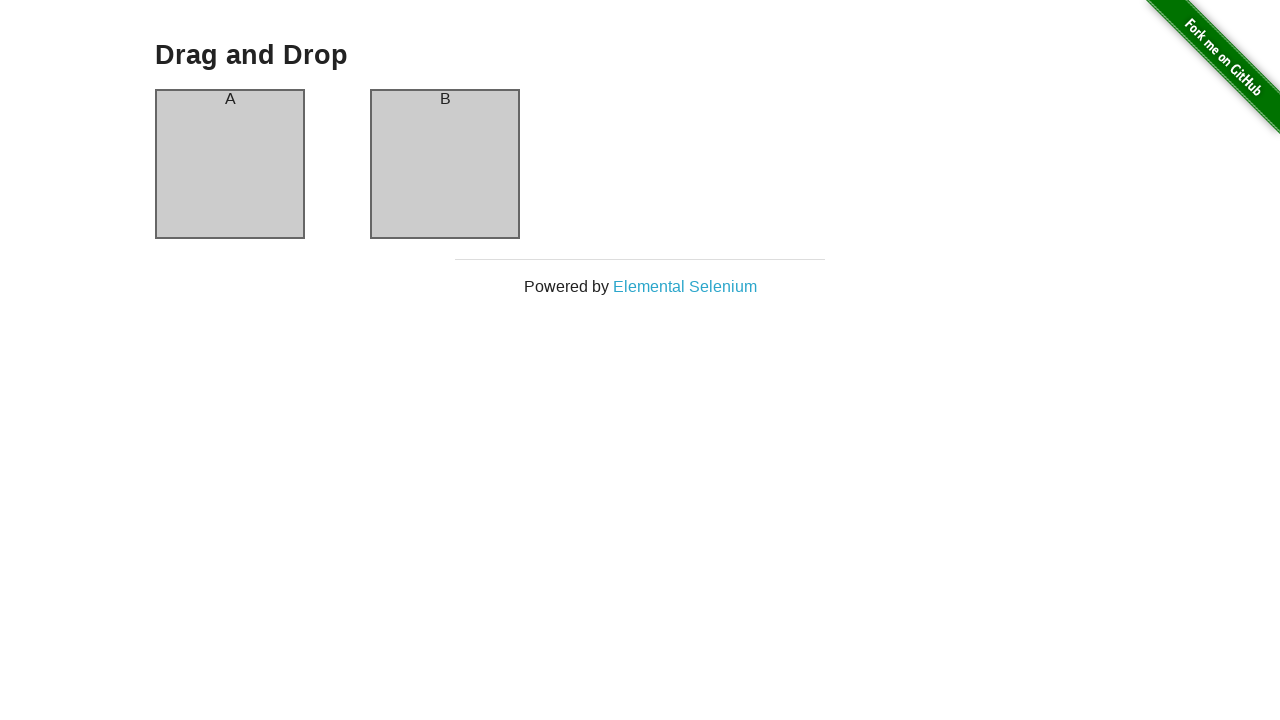

Executed drag operation - dragged element A to container B
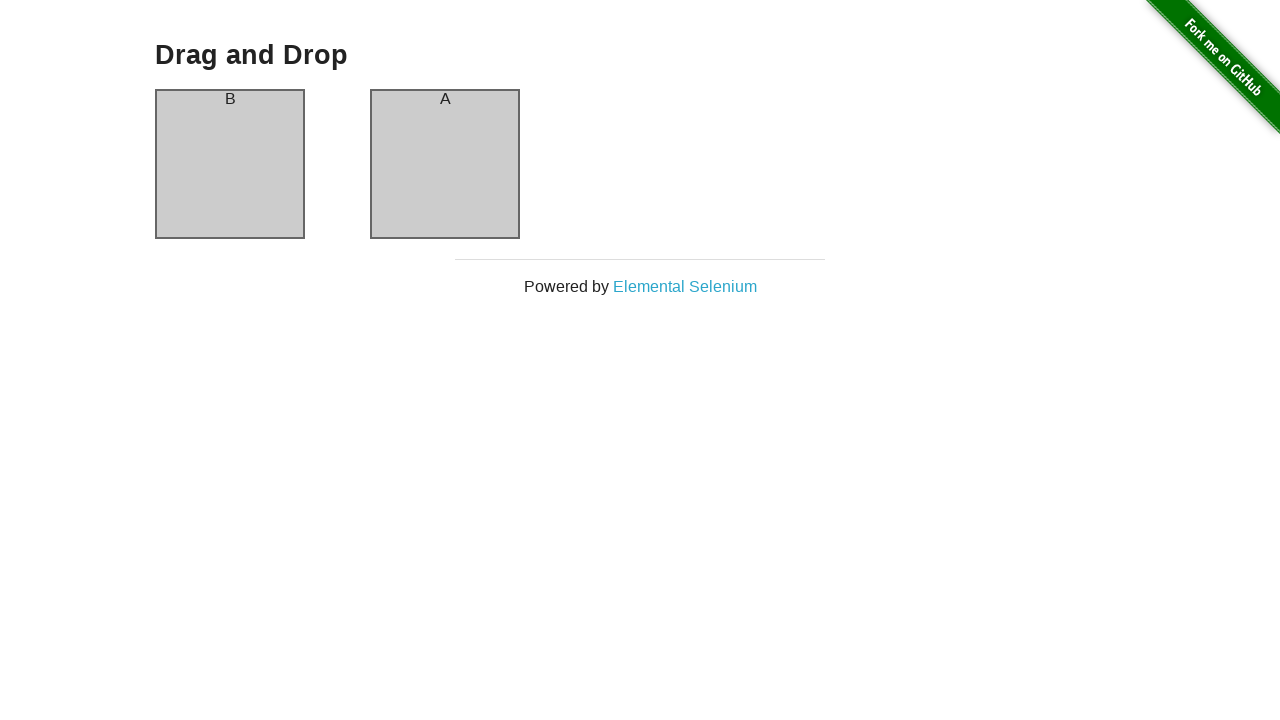

Waited 500ms for DOM to update after drag
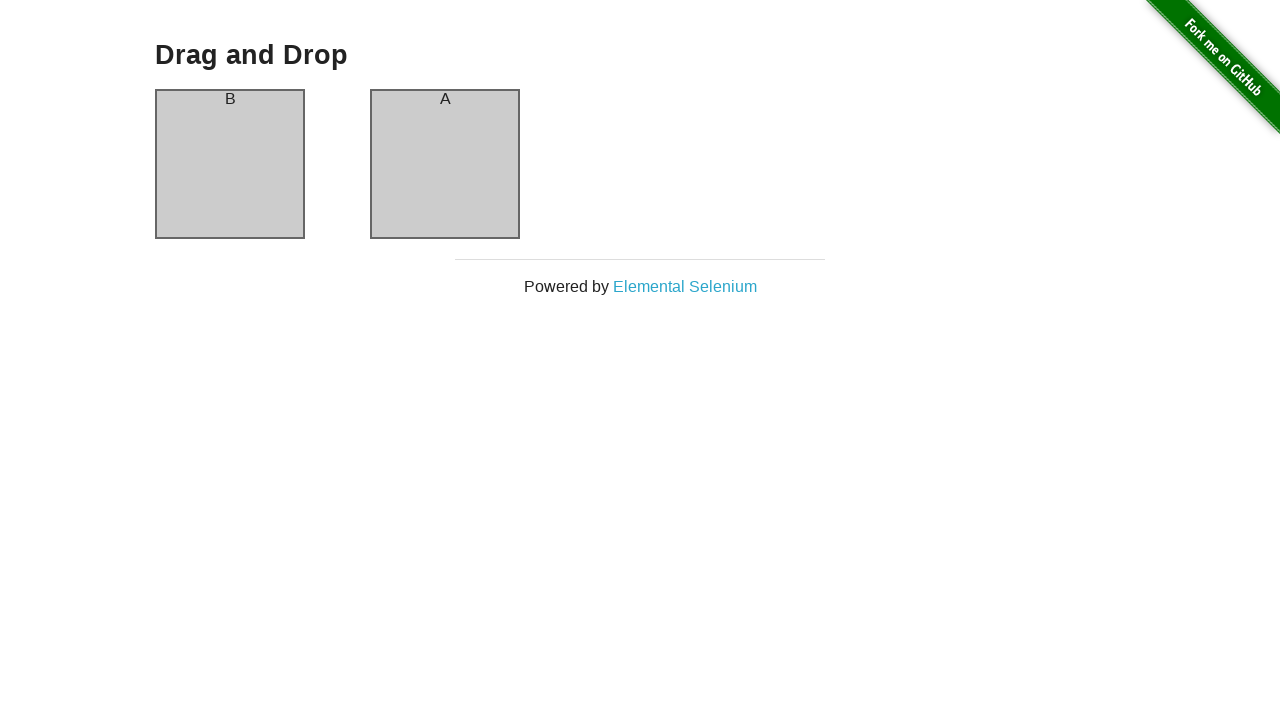

Verified element A is now in container B after drag
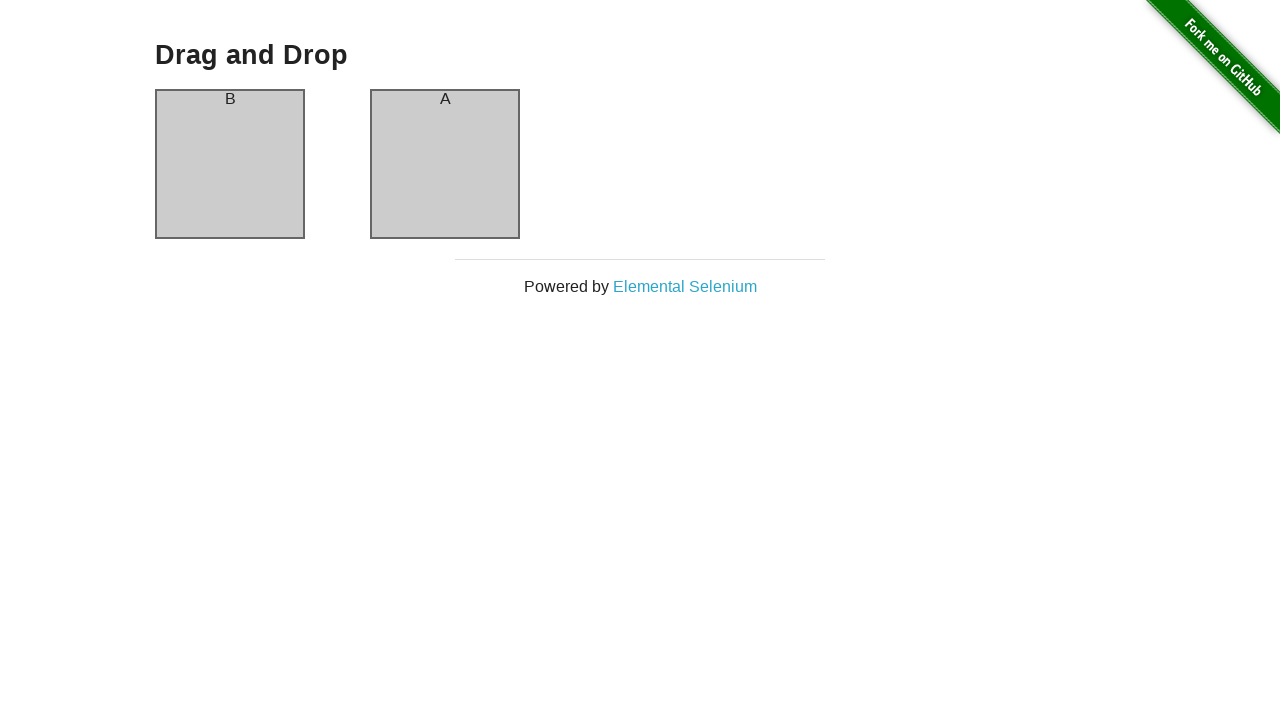

Verified element B is now in container A after swap
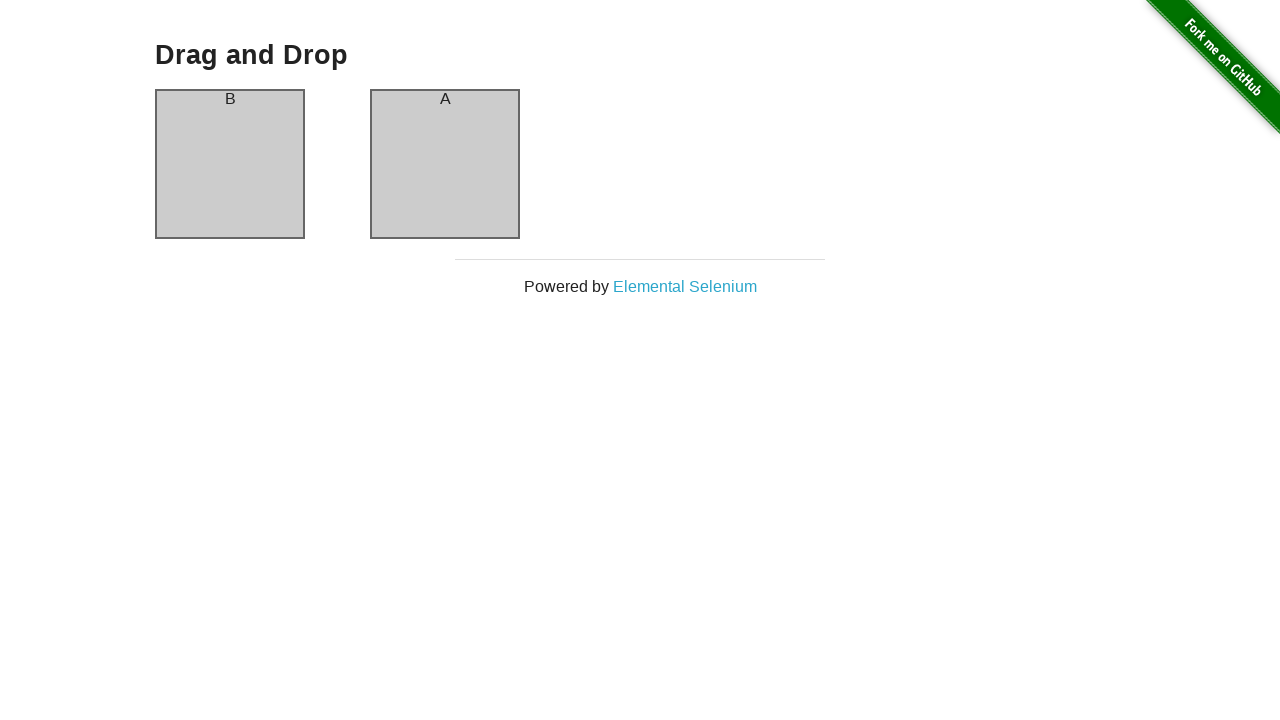

Executed drag operation - dragged element A back to container A
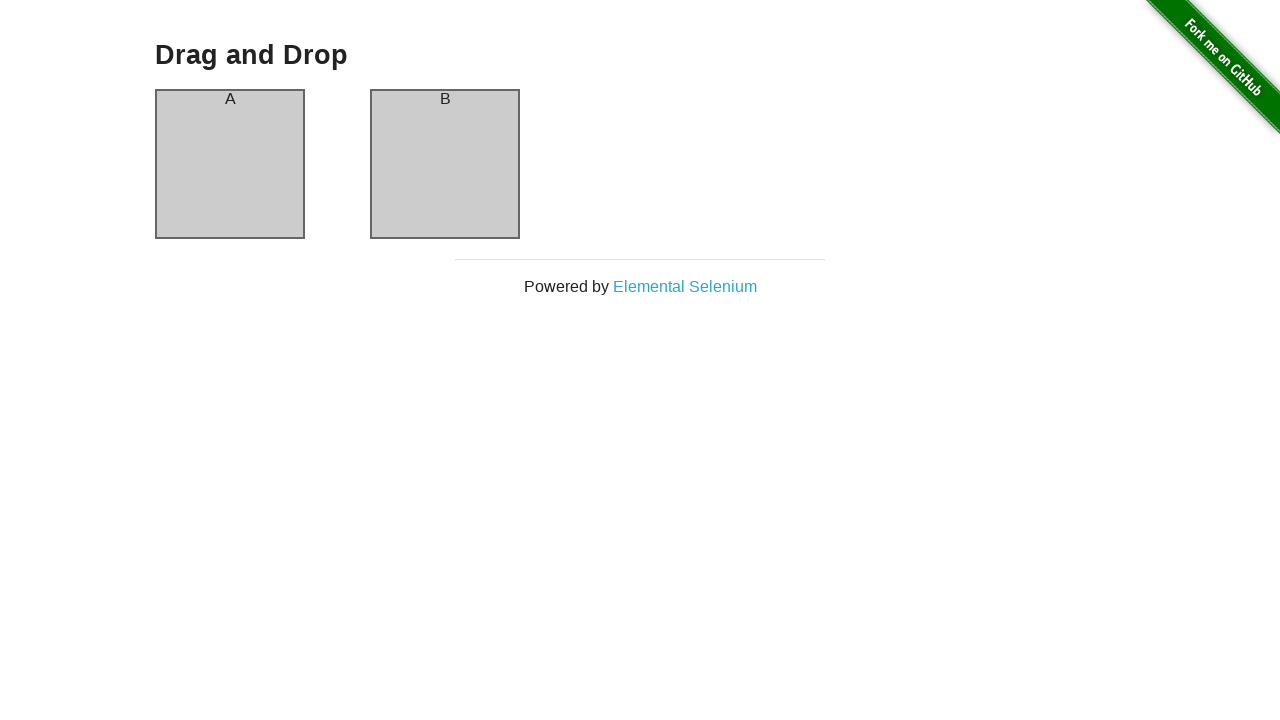

Waited 500ms for DOM to update after second drag
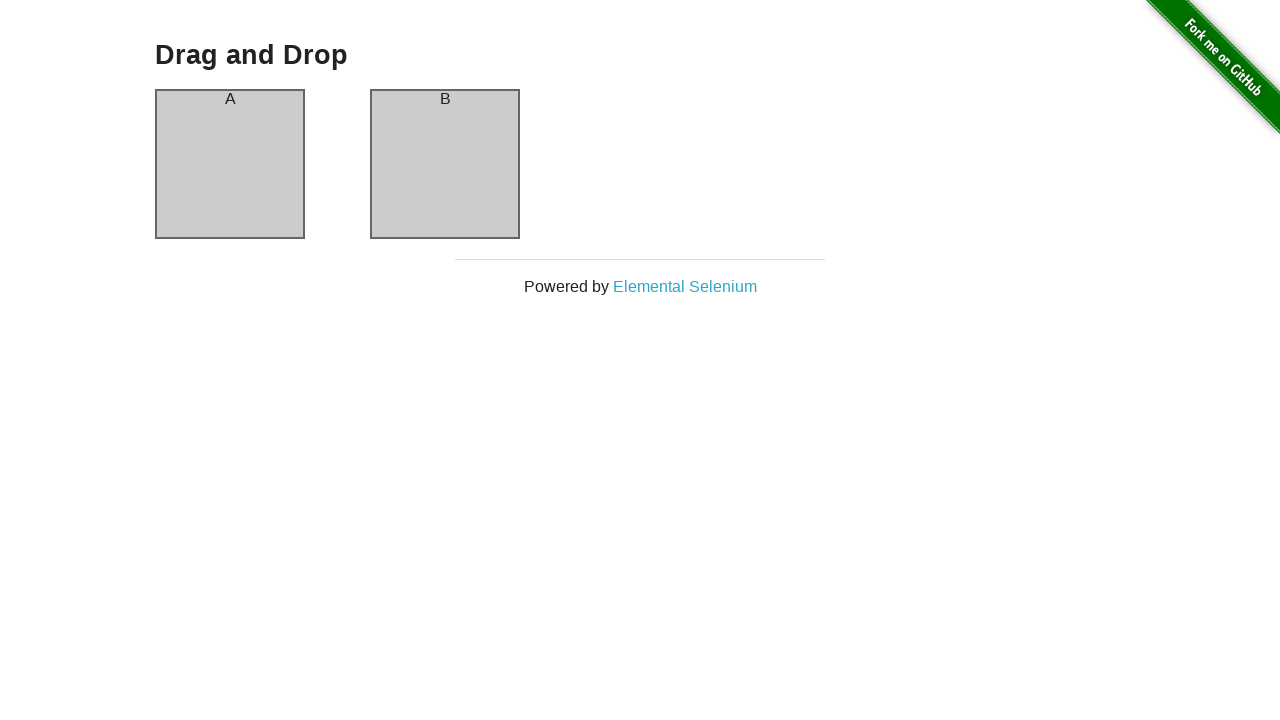

Verified element A is back in container A in original position
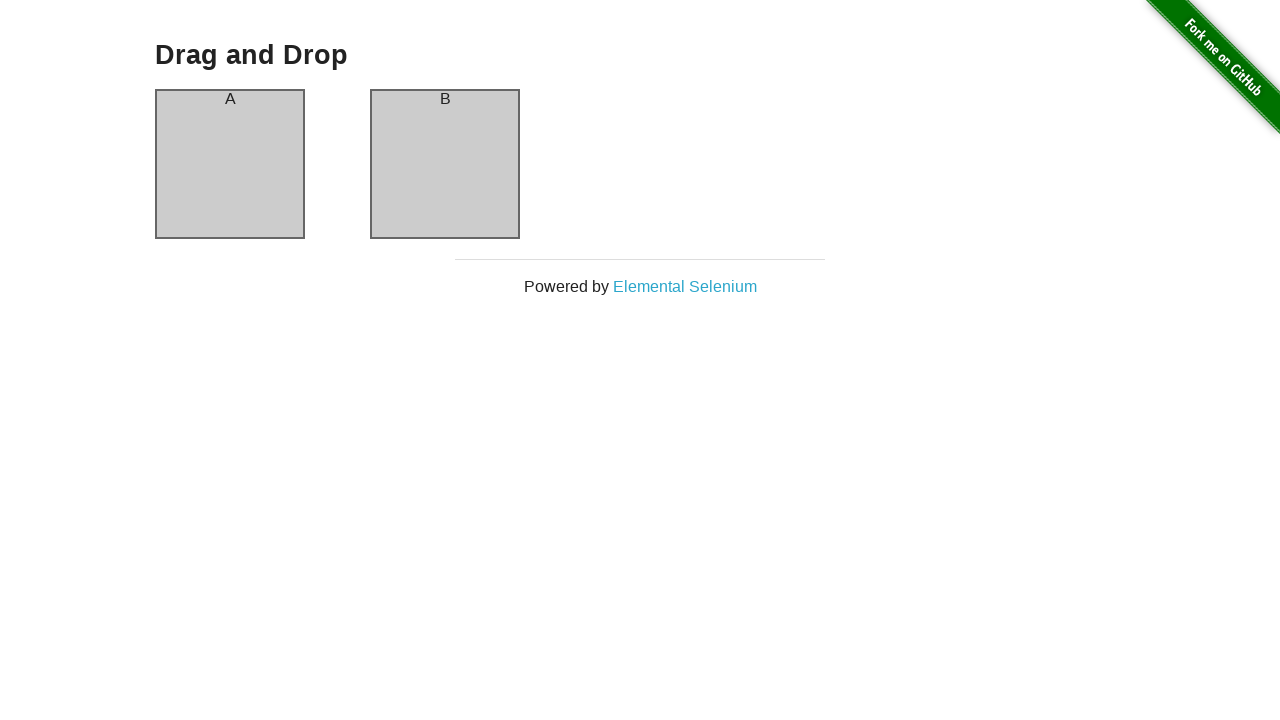

Verified element B is back in container B in original position
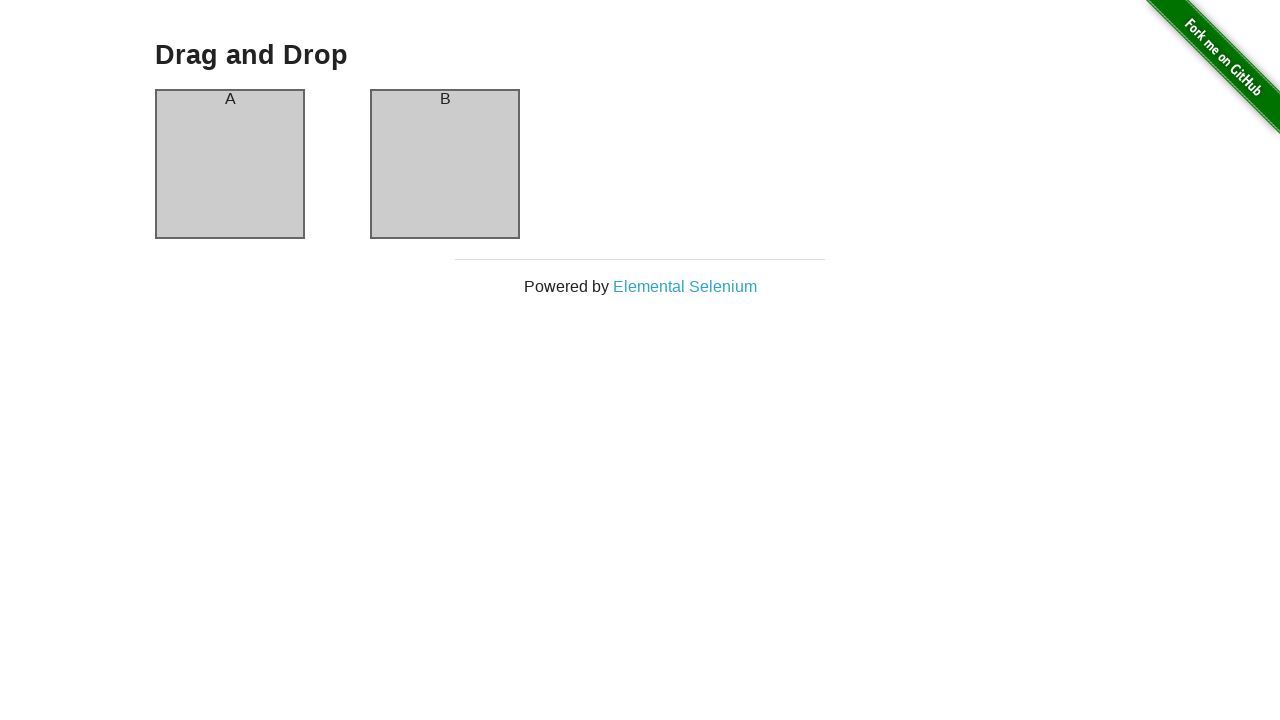

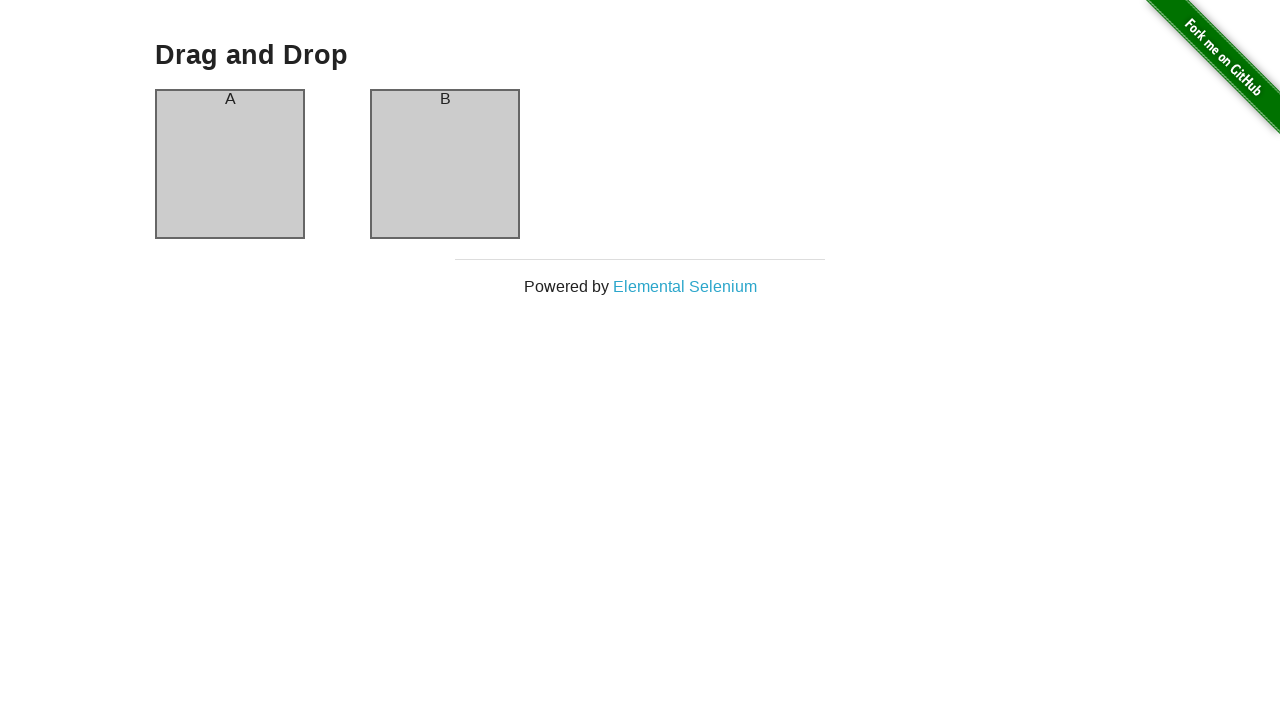